Tests search with a non-existent item and verifies the "not found" message is displayed

Starting URL: https://www.sharelane.com/cgi-bin/main.py

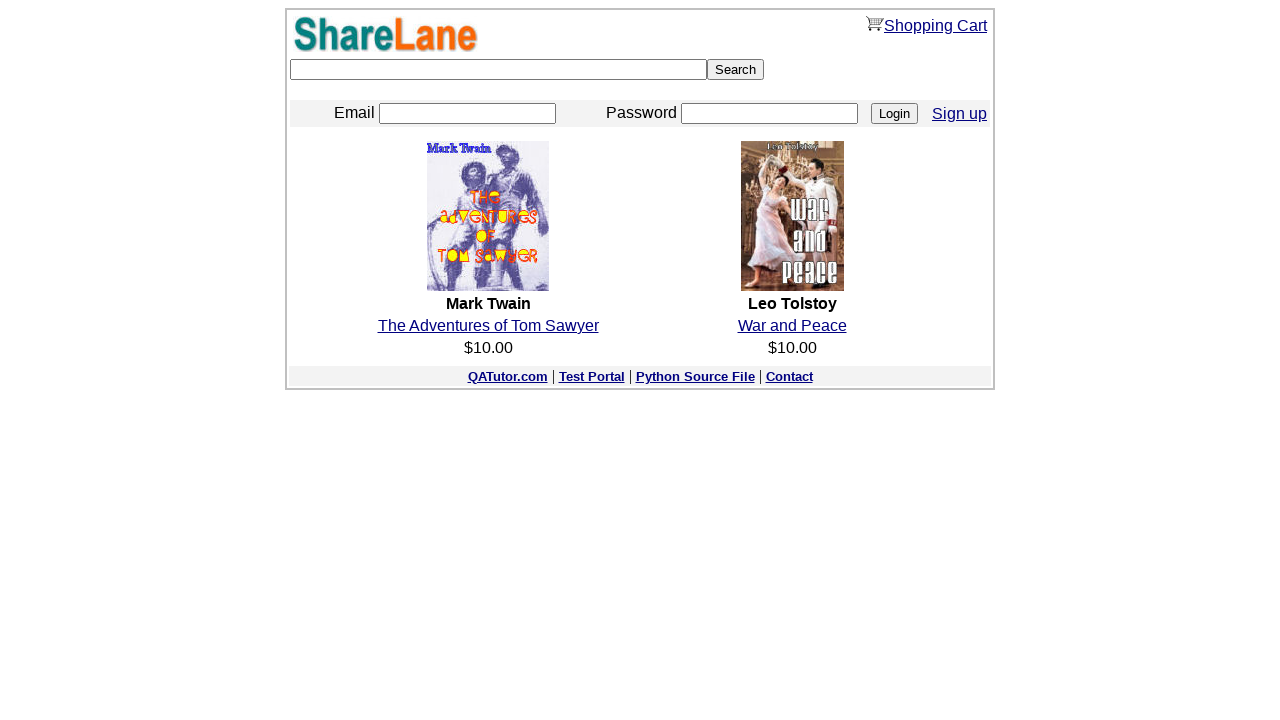

Filled search field with non-existent item 'TESTOVIY SCENARIY' on input[name='keyword']
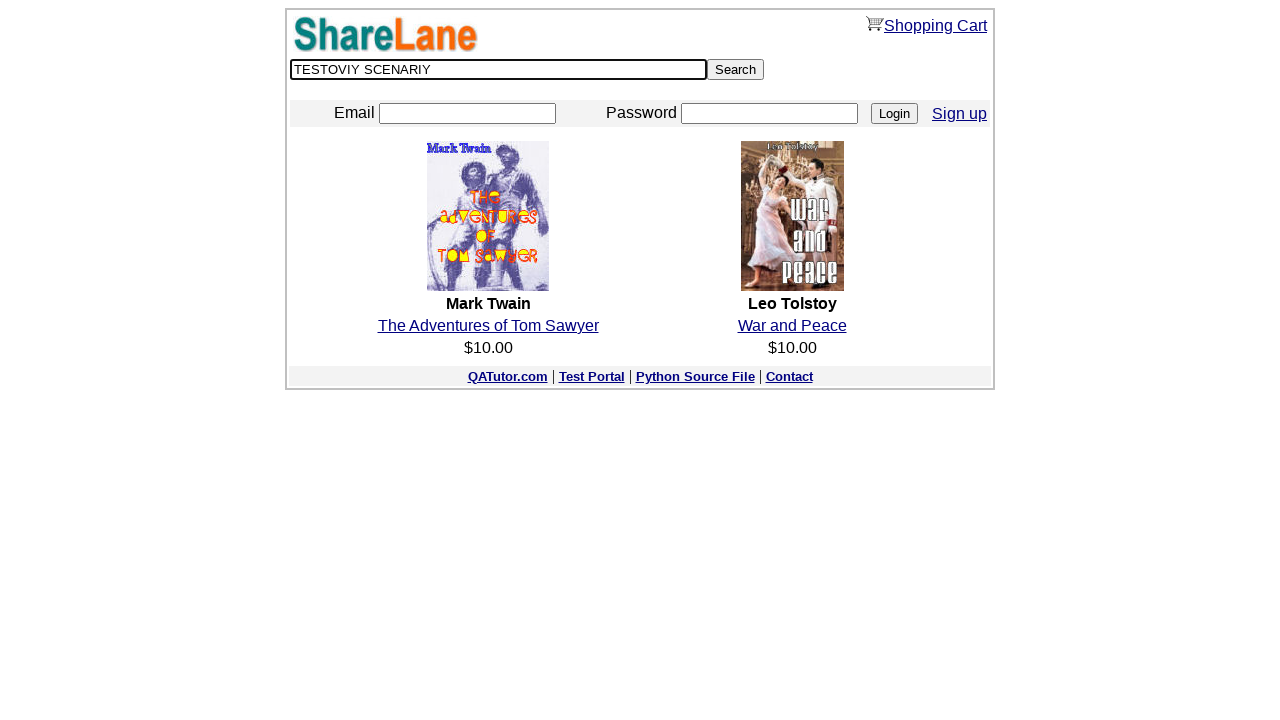

Clicked Search button at (736, 70) on input[value='Search']
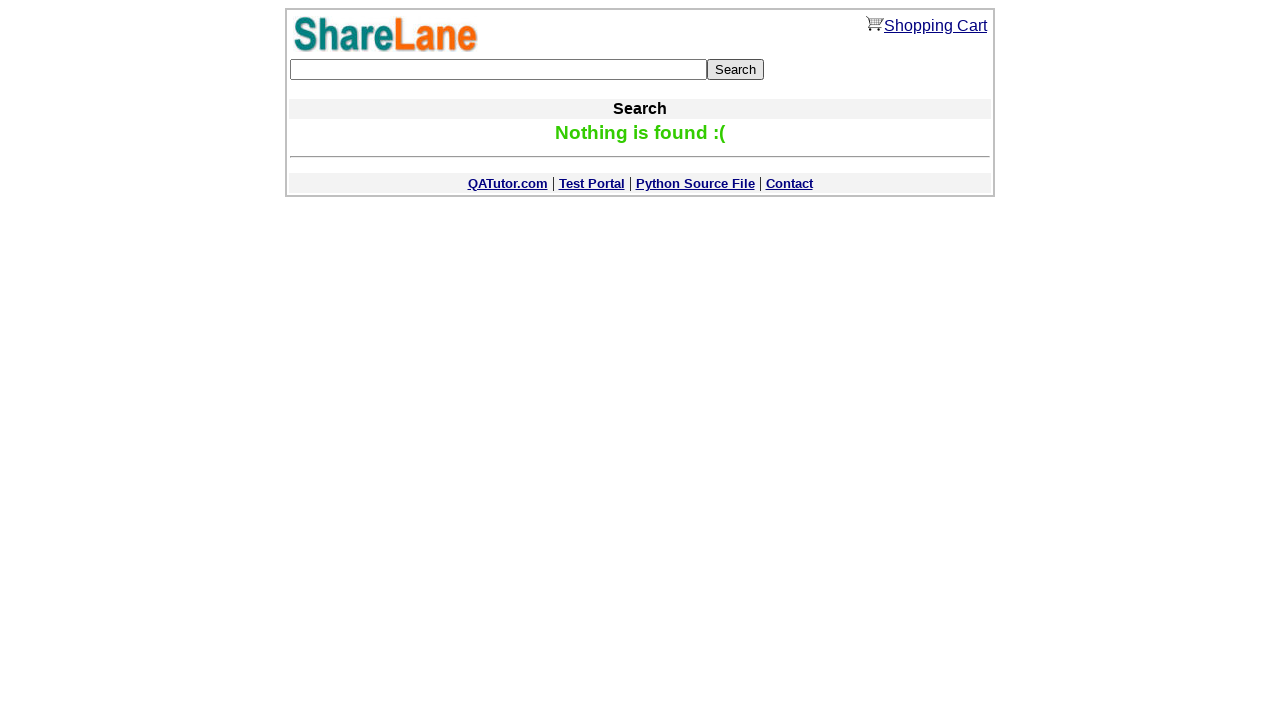

Waited for 'not found' message to appear
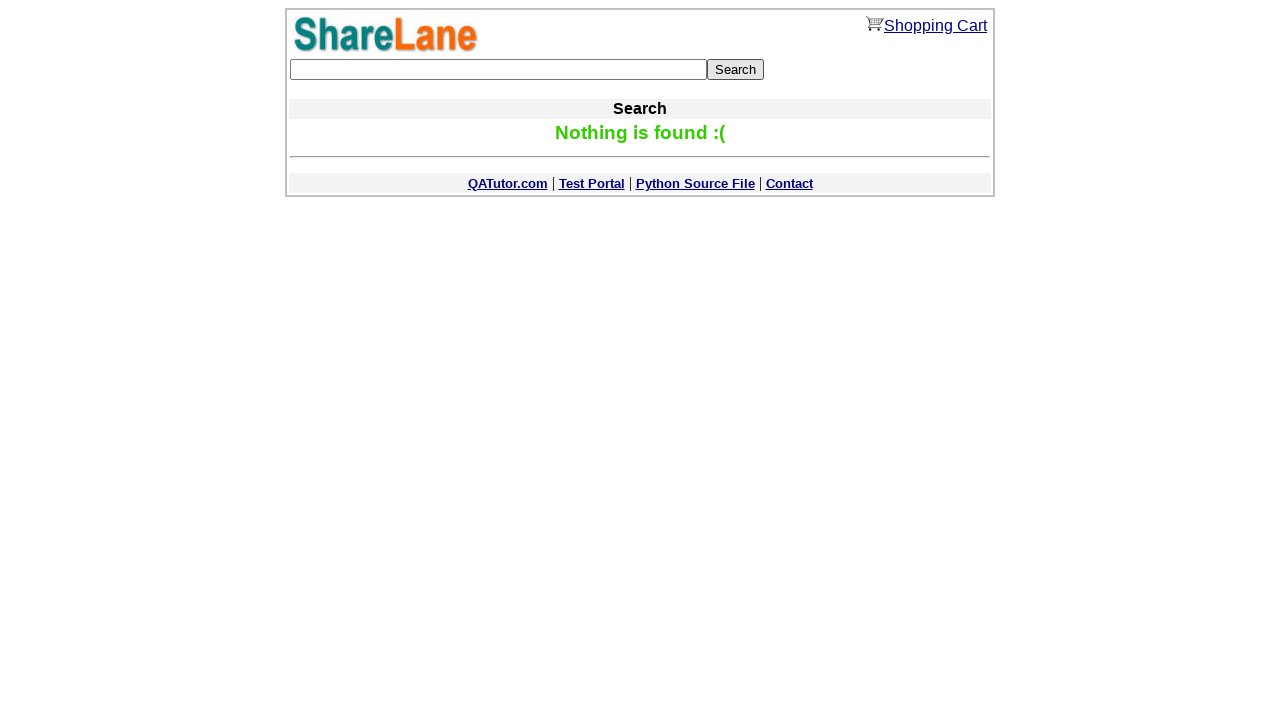

Retrieved 'not found' message text
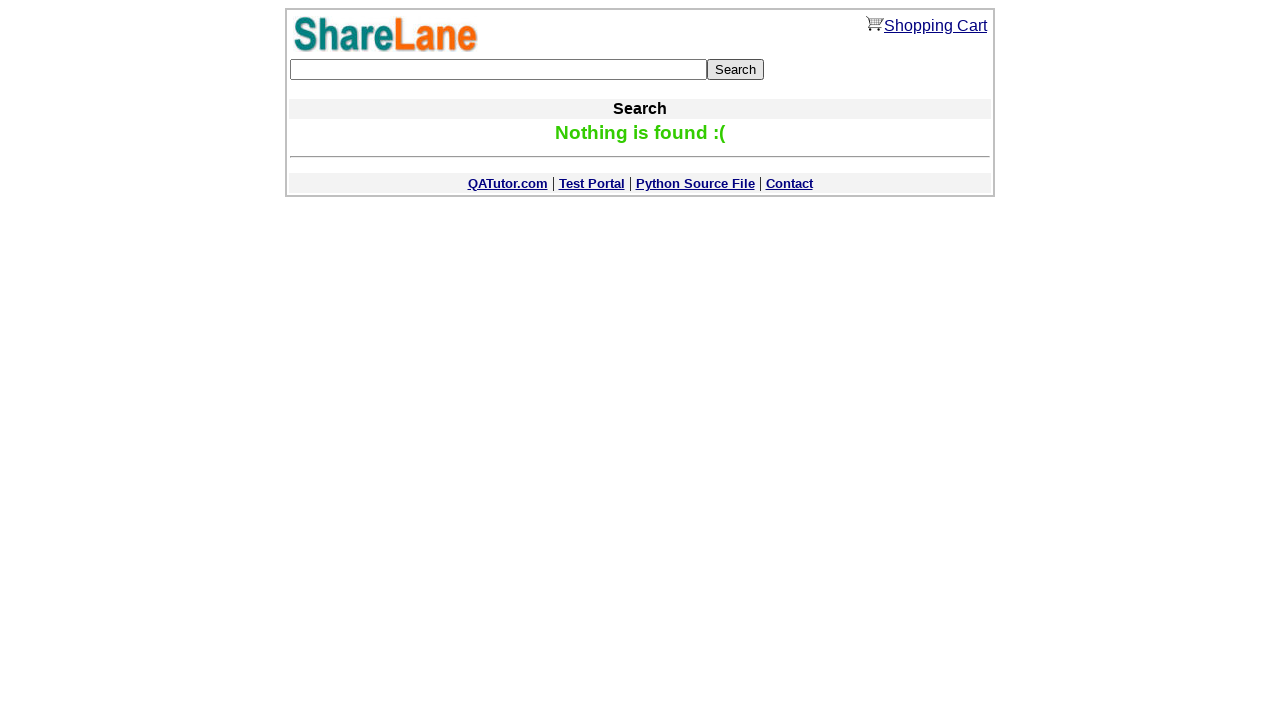

Verified 'Nothing is found :(' message is displayed
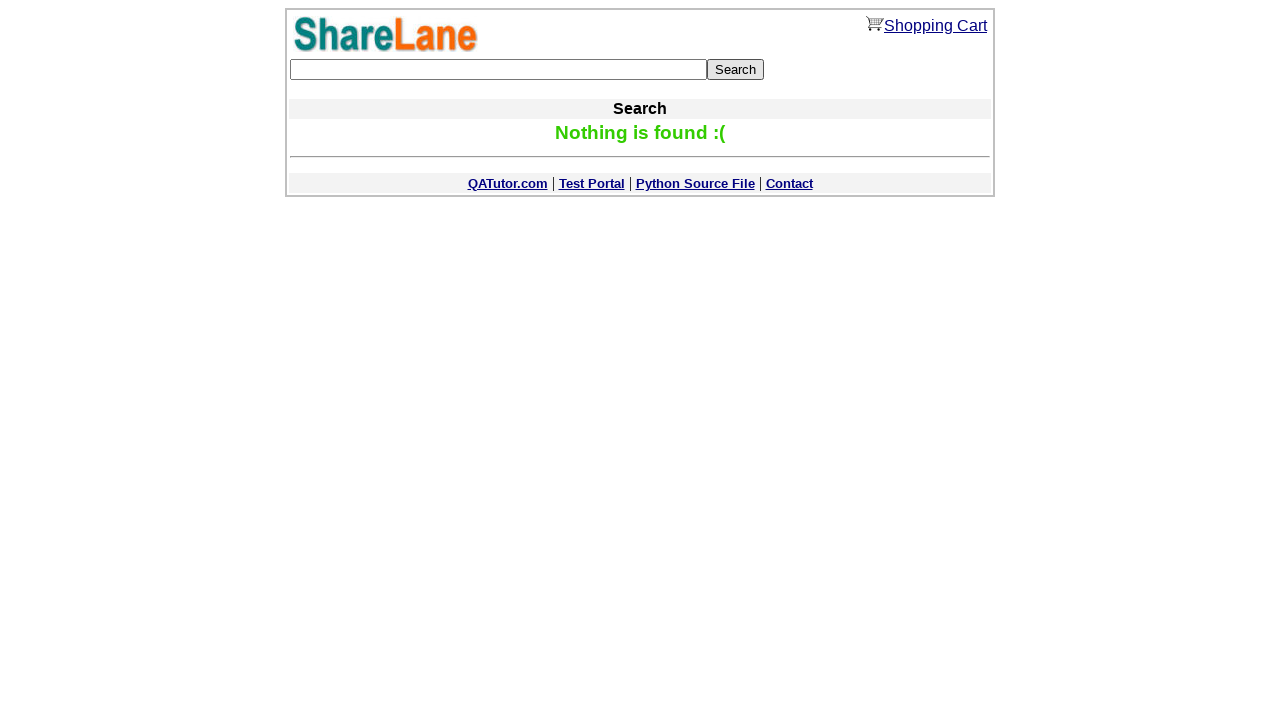

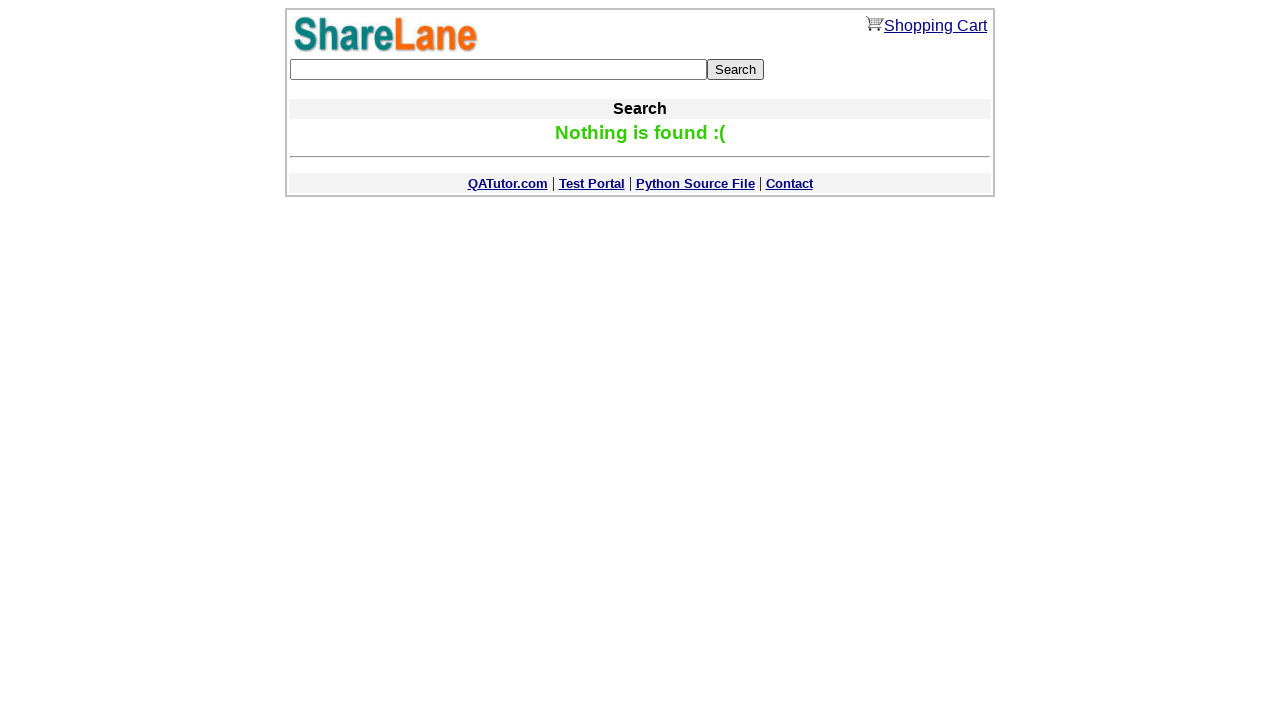